Tests that the footer GitHub button opens GitHub profile in a new tab

Starting URL: https://mrjohn5on.github.io

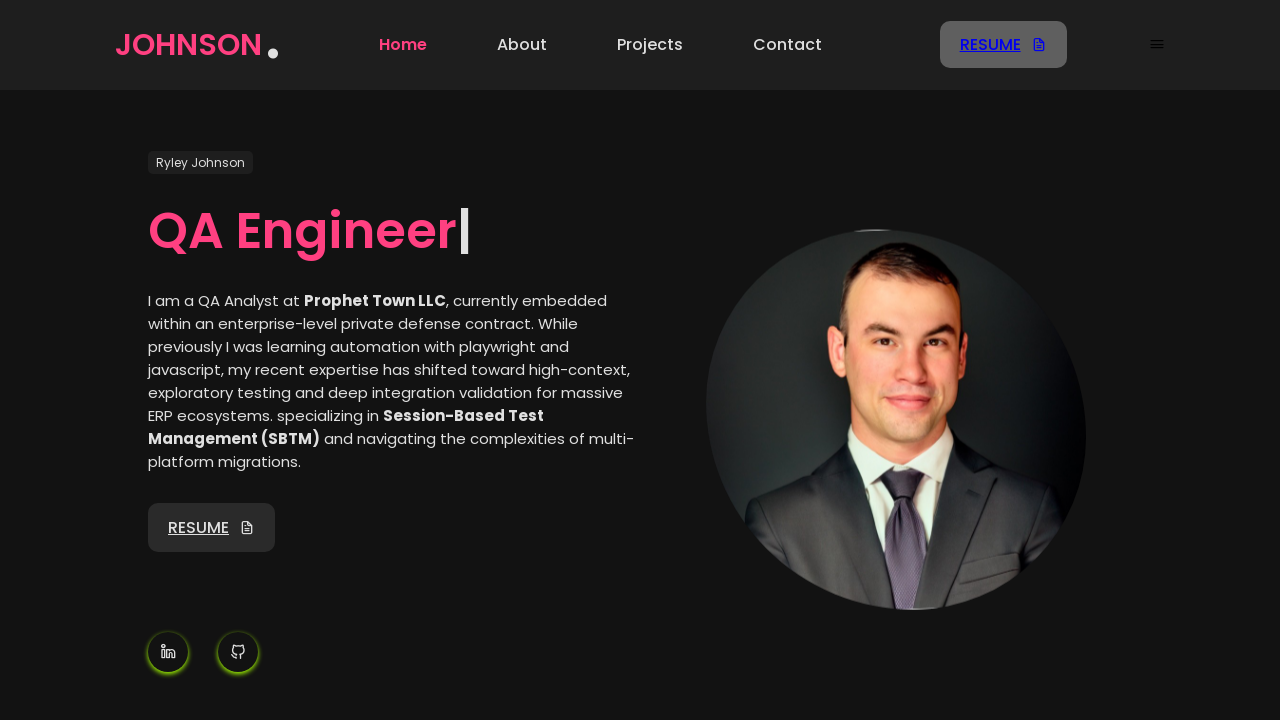

Clicked footer GitHub button at (675, 558) on footer a[href*="github"]
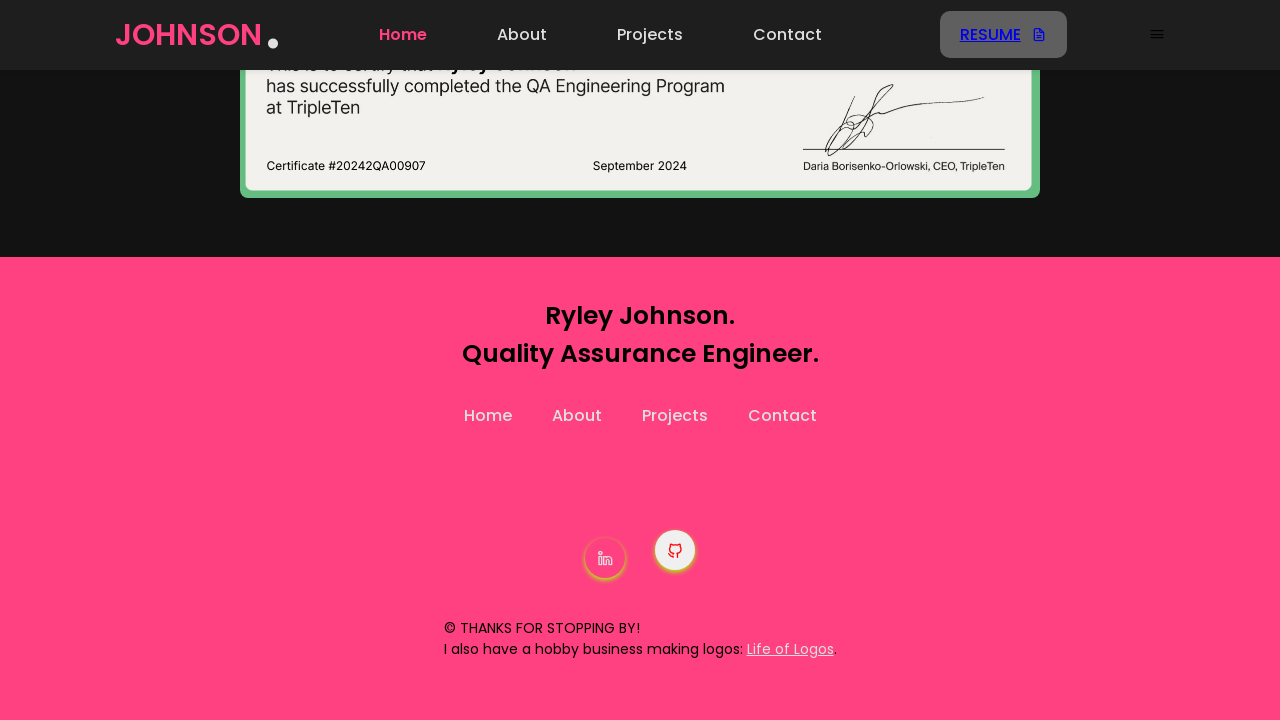

New GitHub page opened in new tab
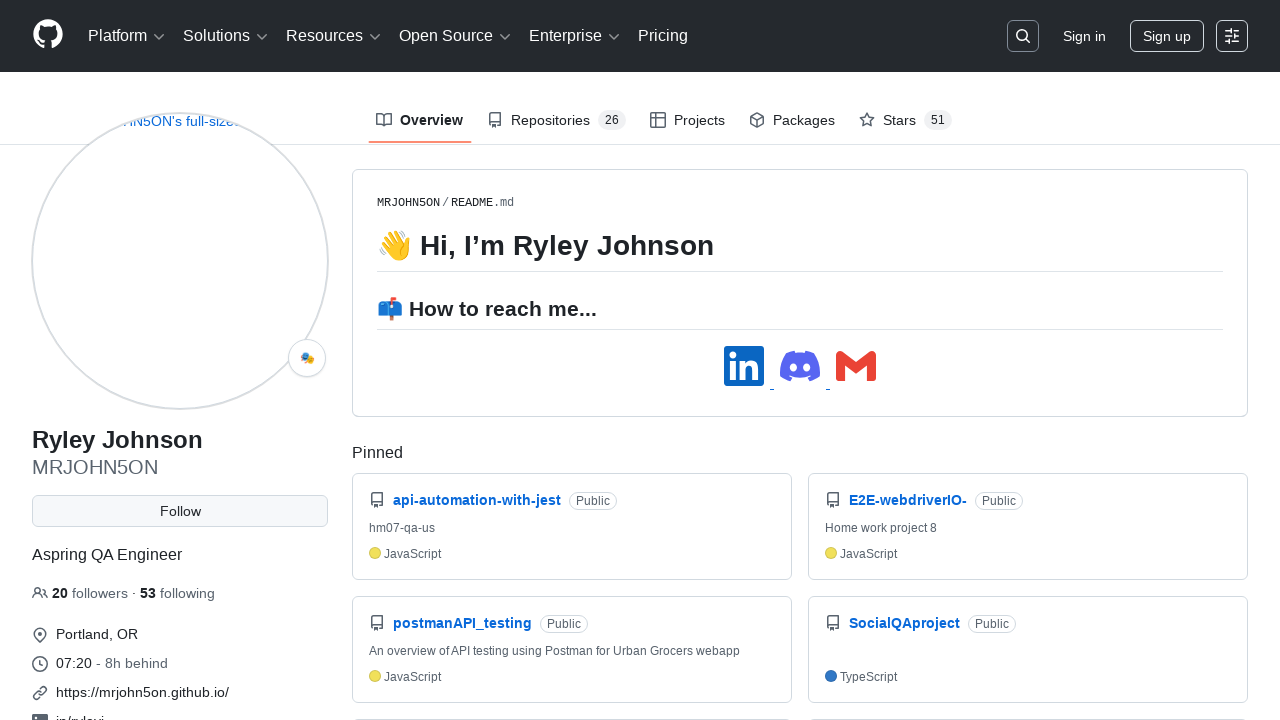

GitHub page loaded completely
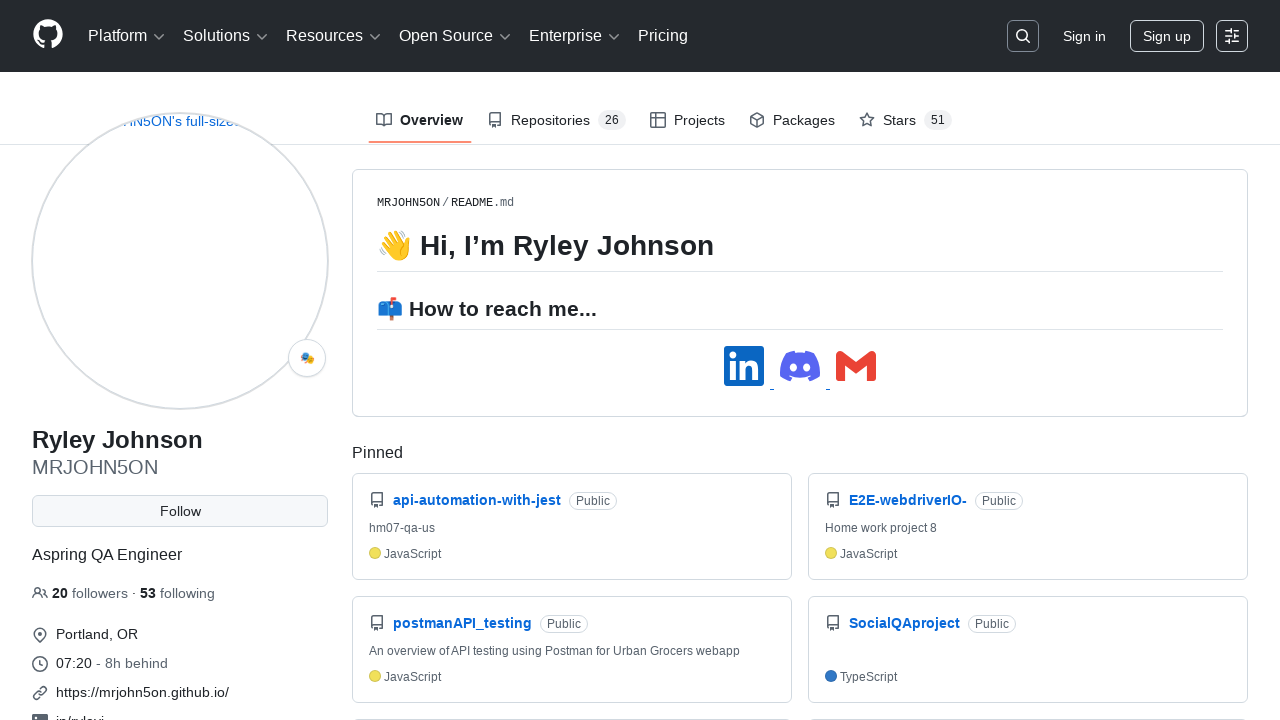

Verified that GitHub profile URL is correct (https://github.com/MRJOHN5ON)
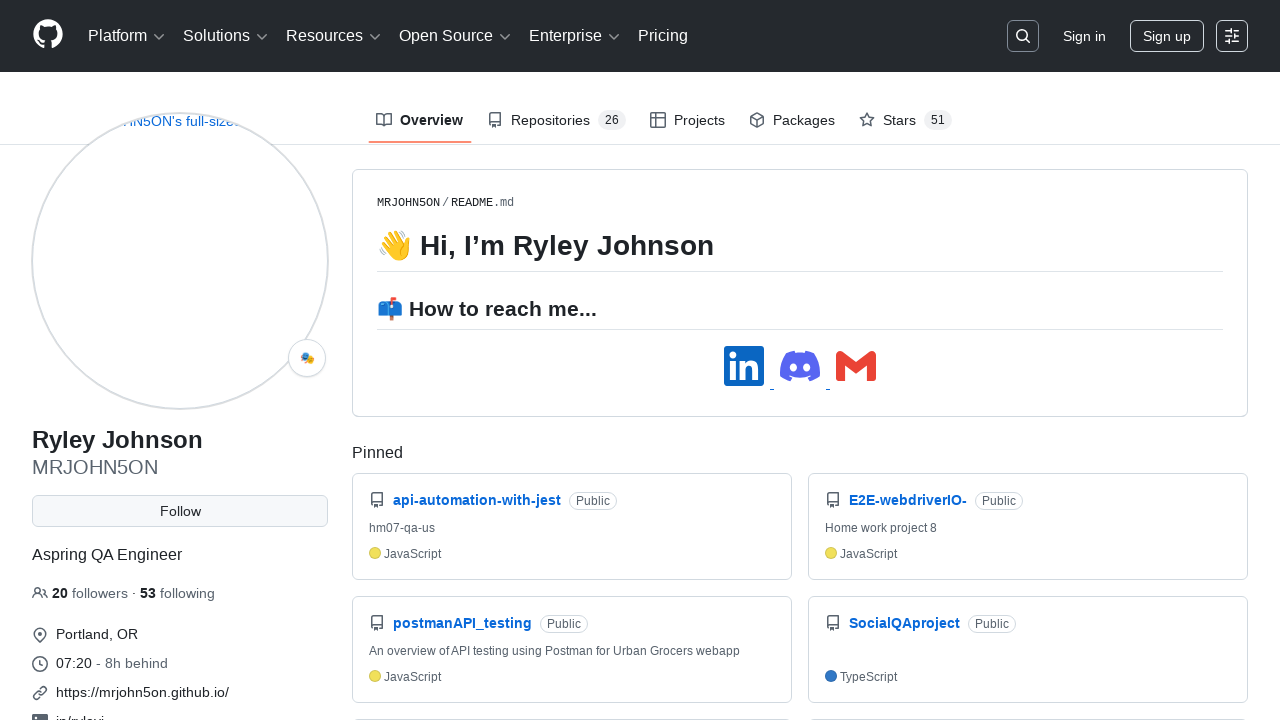

Closed GitHub profile page
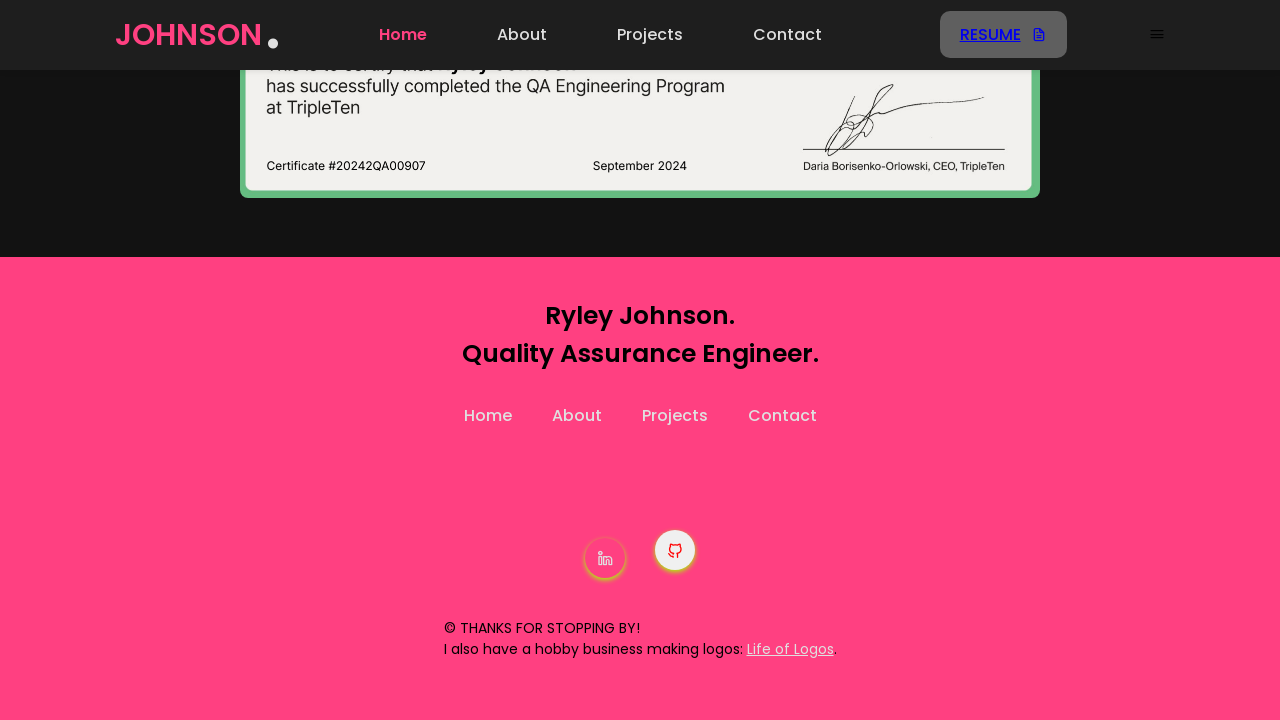

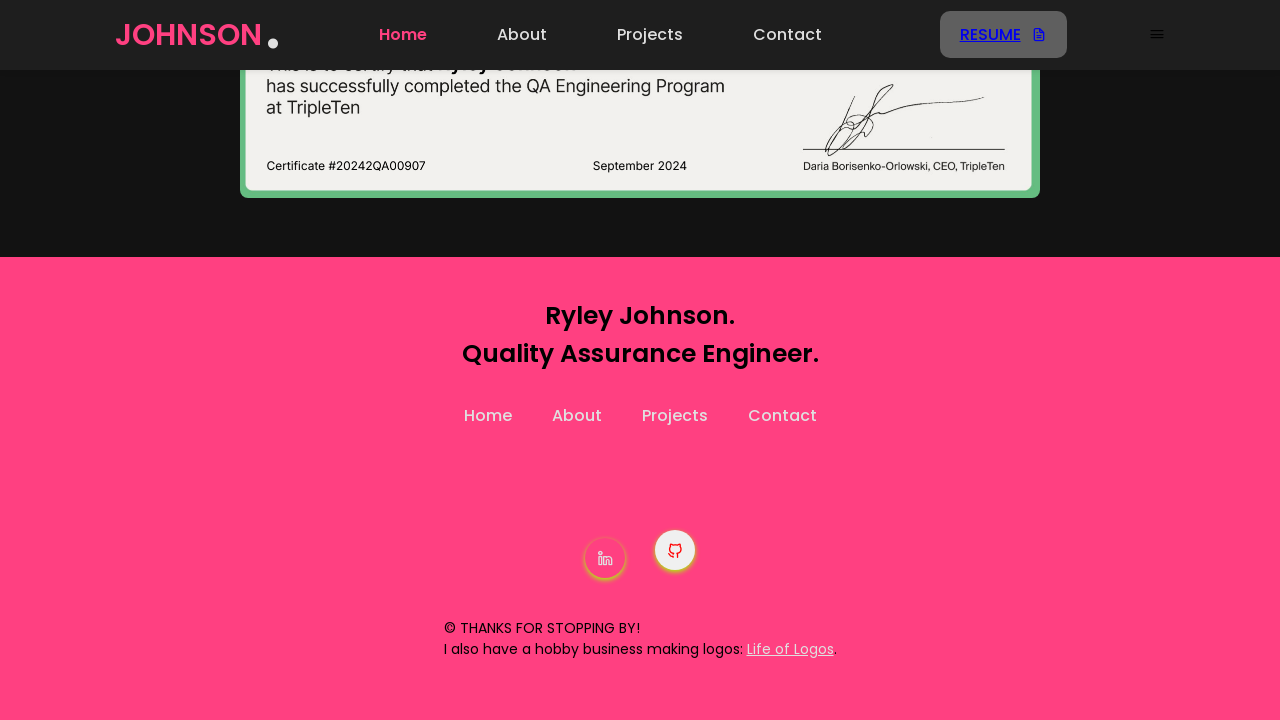